Tests alert and confirmation dialog handling by triggering different alert types and verifying their messages

Starting URL: http://demo.automationtesting.in/Alerts.html

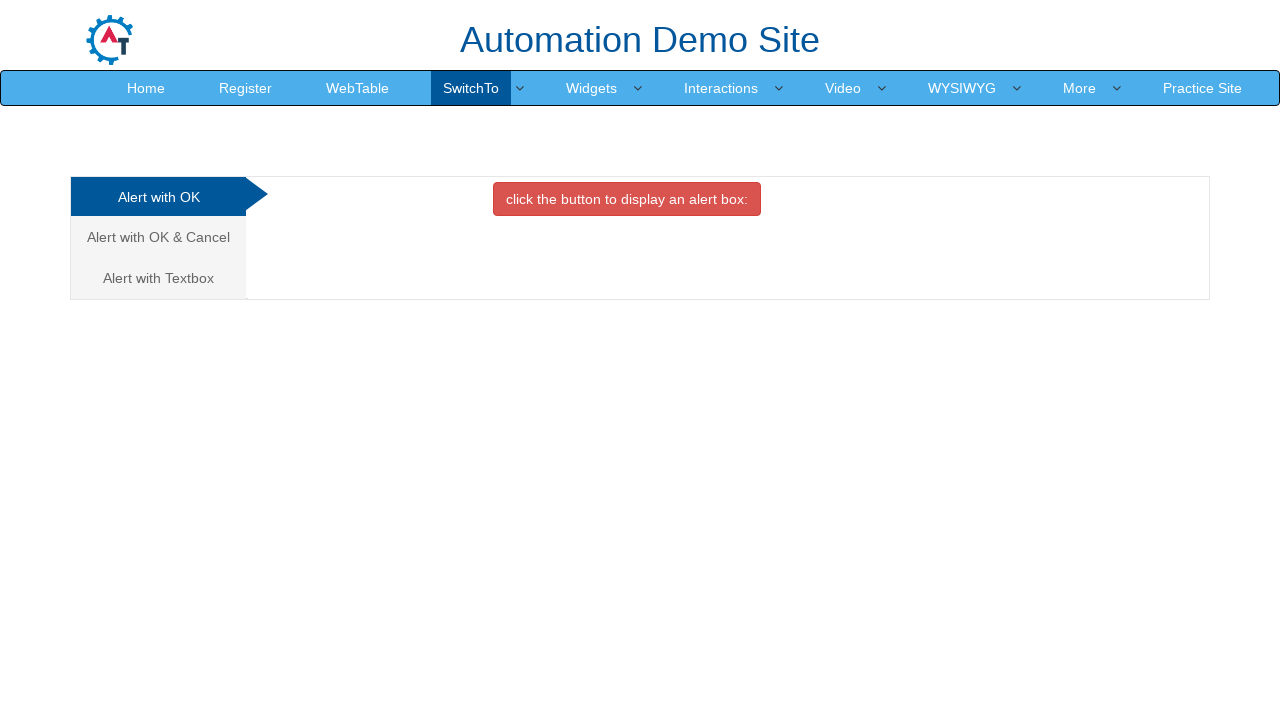

Clicked on Alert tab at (158, 197) on (//a[@class='analystic'])[1]
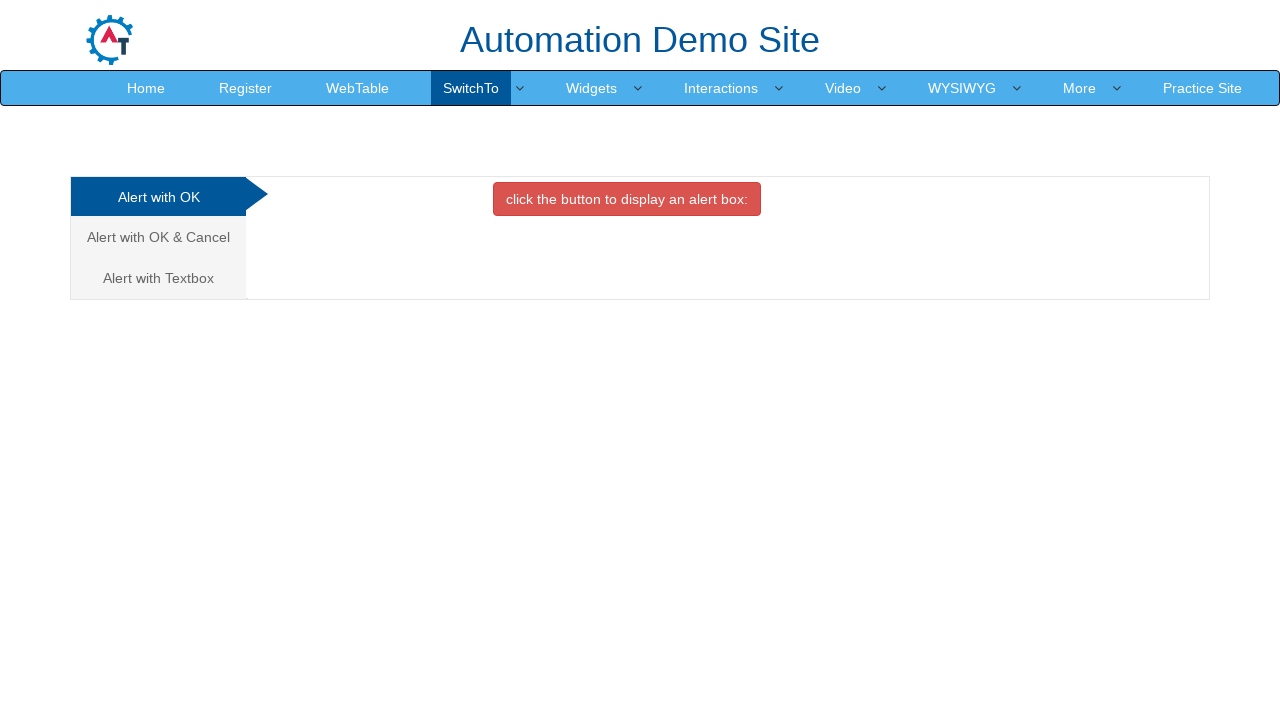

Clicked button to trigger alert dialog at (627, 199) on xpath=//div[@id='OKTab']/button
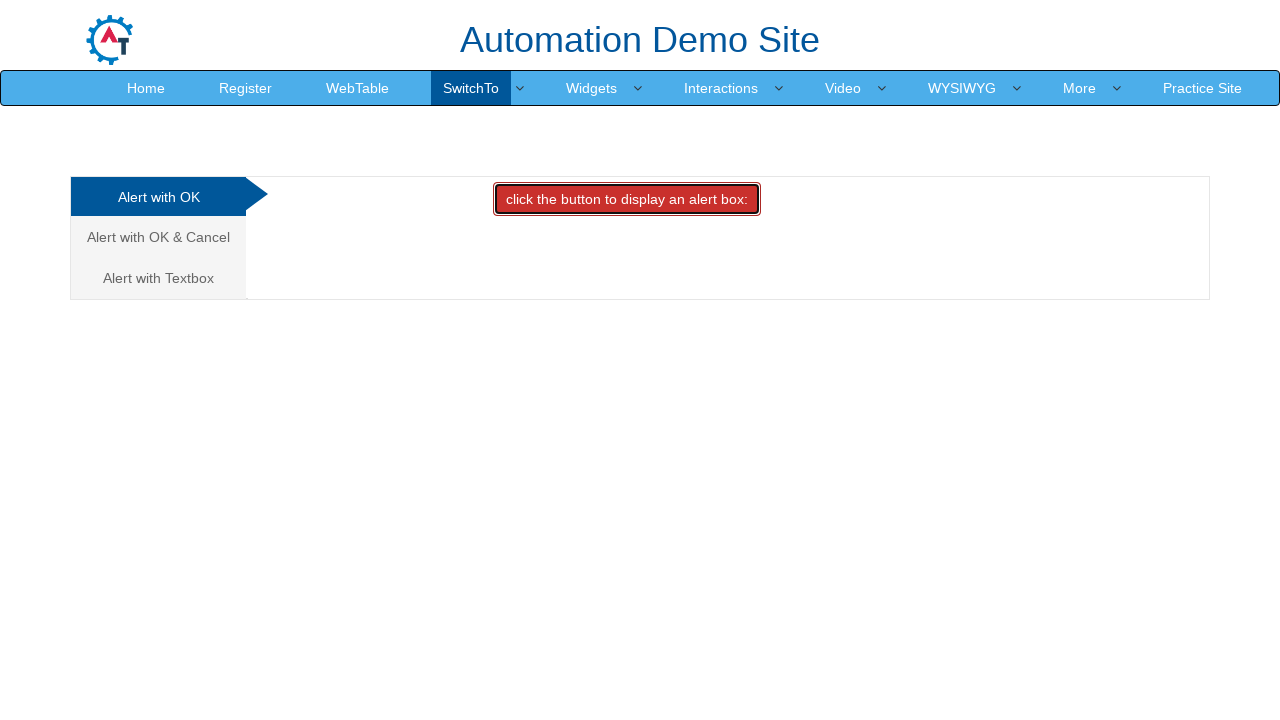

Set up listener to accept alert dialog
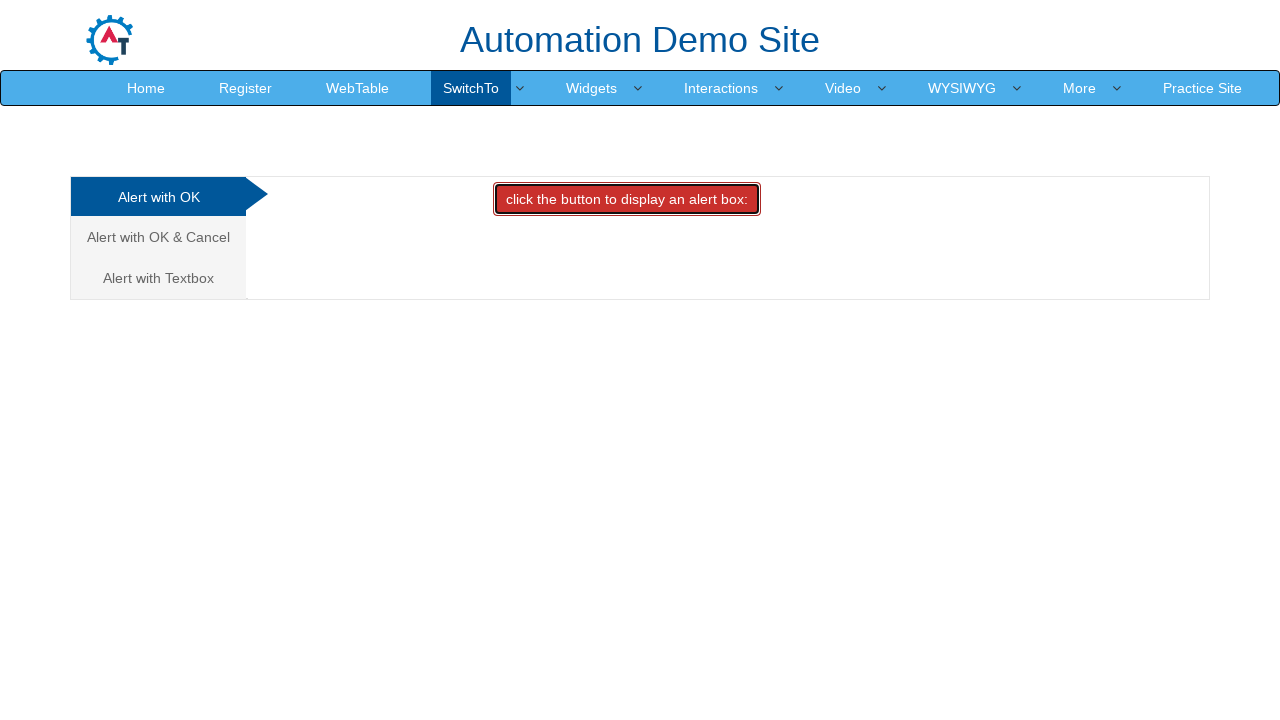

Clicked on Confirmation tab at (158, 237) on (//a[@class='analystic'])[2]
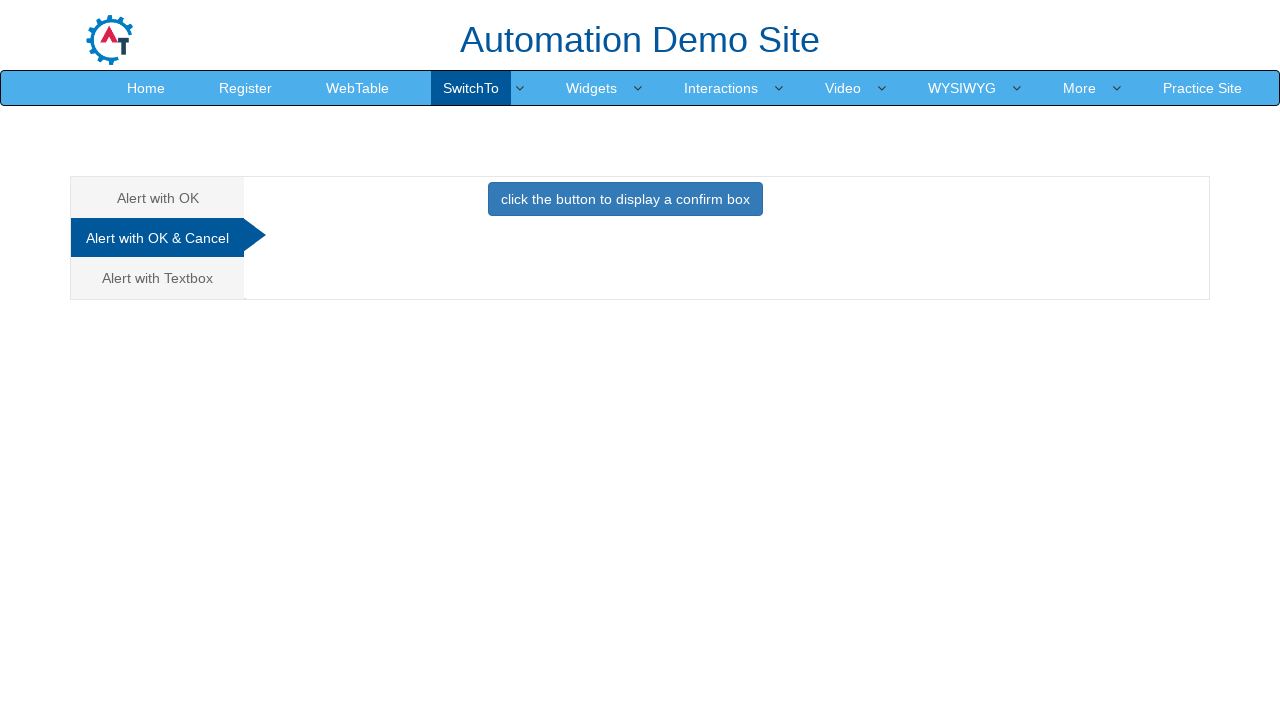

Clicked button to trigger confirmation dialog at (625, 199) on xpath=//div[@id='CancelTab']/button
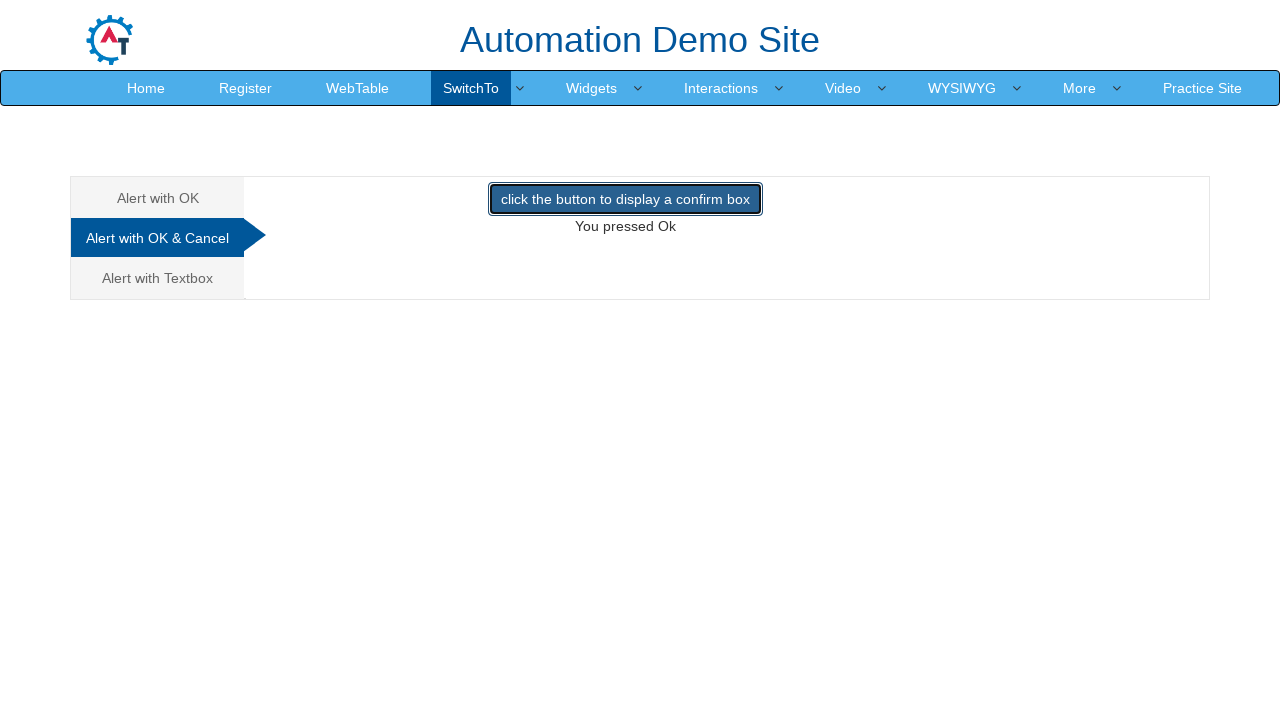

Set up listener to dismiss confirmation dialog
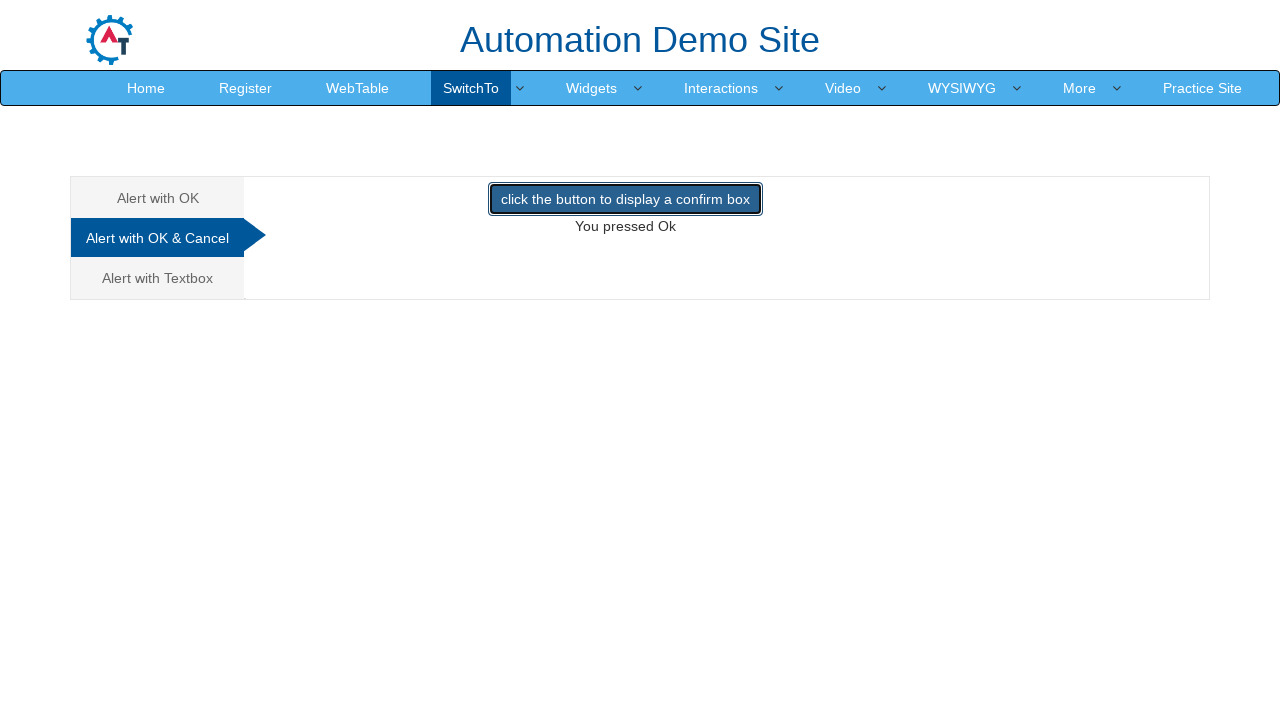

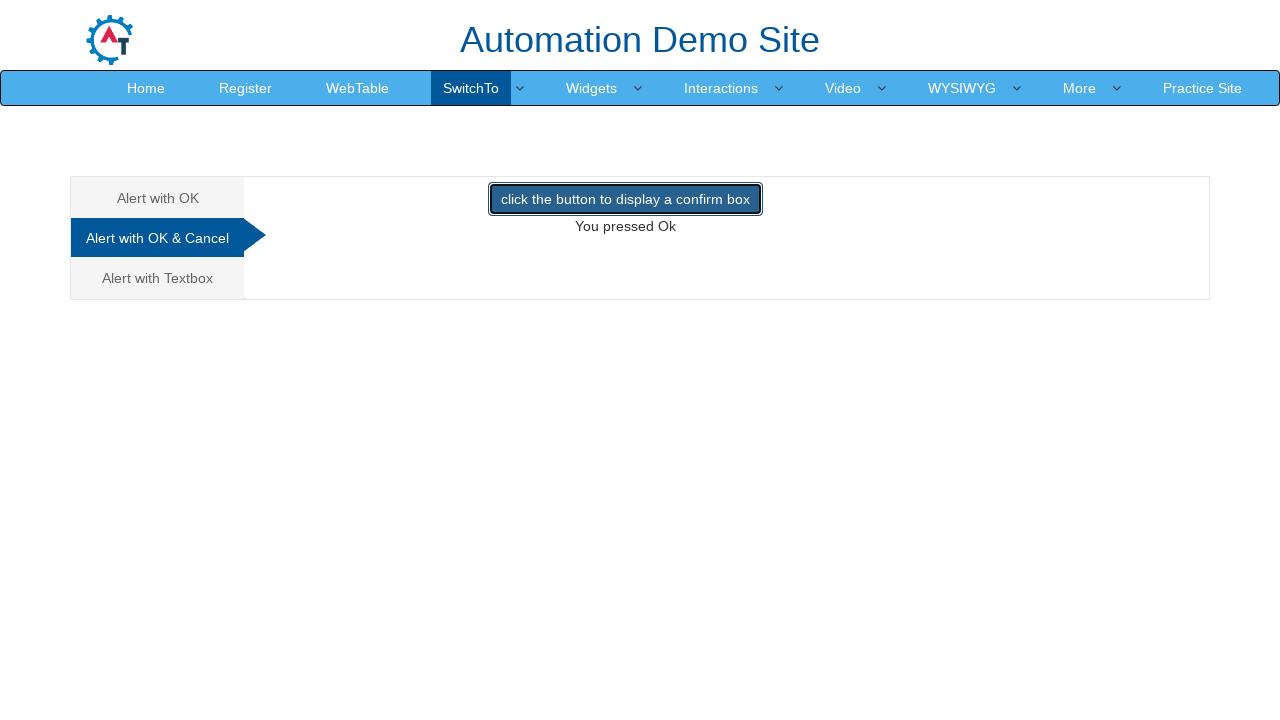